Tests checkbox functionality on the-internet.herokuapp.com by toggling all checkboxes, checking unchecked ones, unchecking checked ones, and verifying footer and GitHub ribbon links.

Starting URL: https://the-internet.herokuapp.com/checkboxes

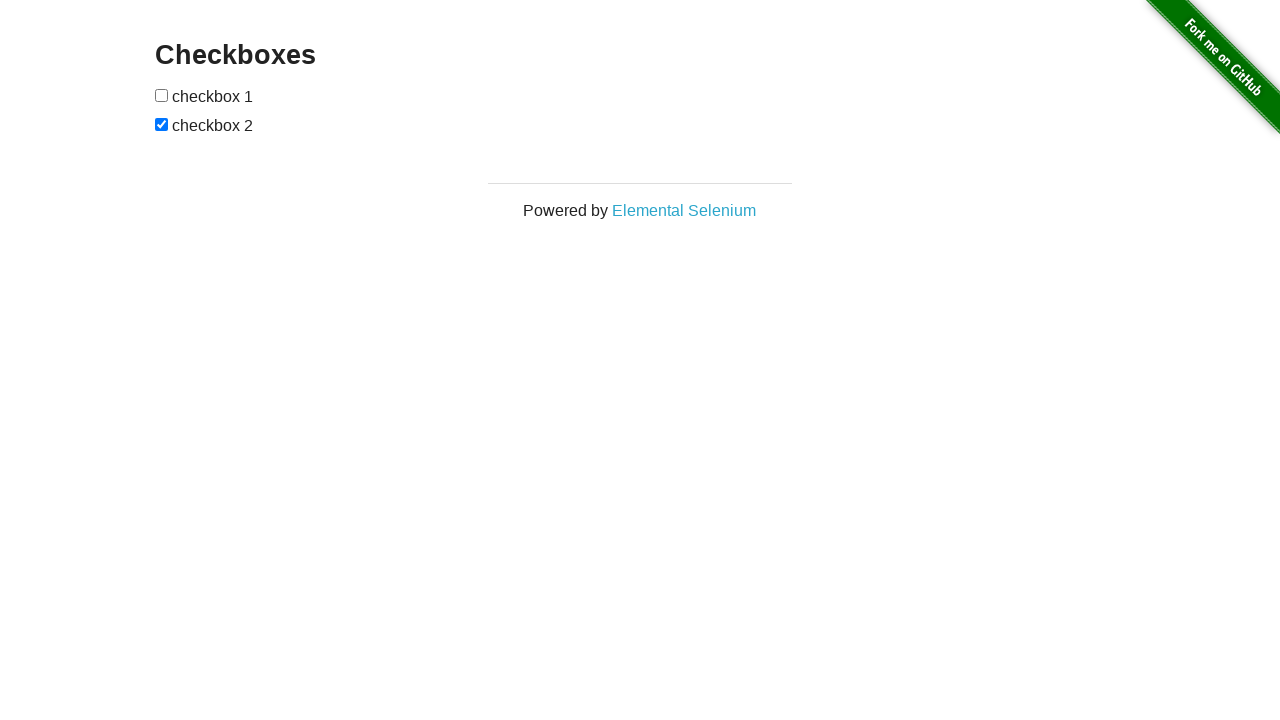

Waited for checkboxes to be present
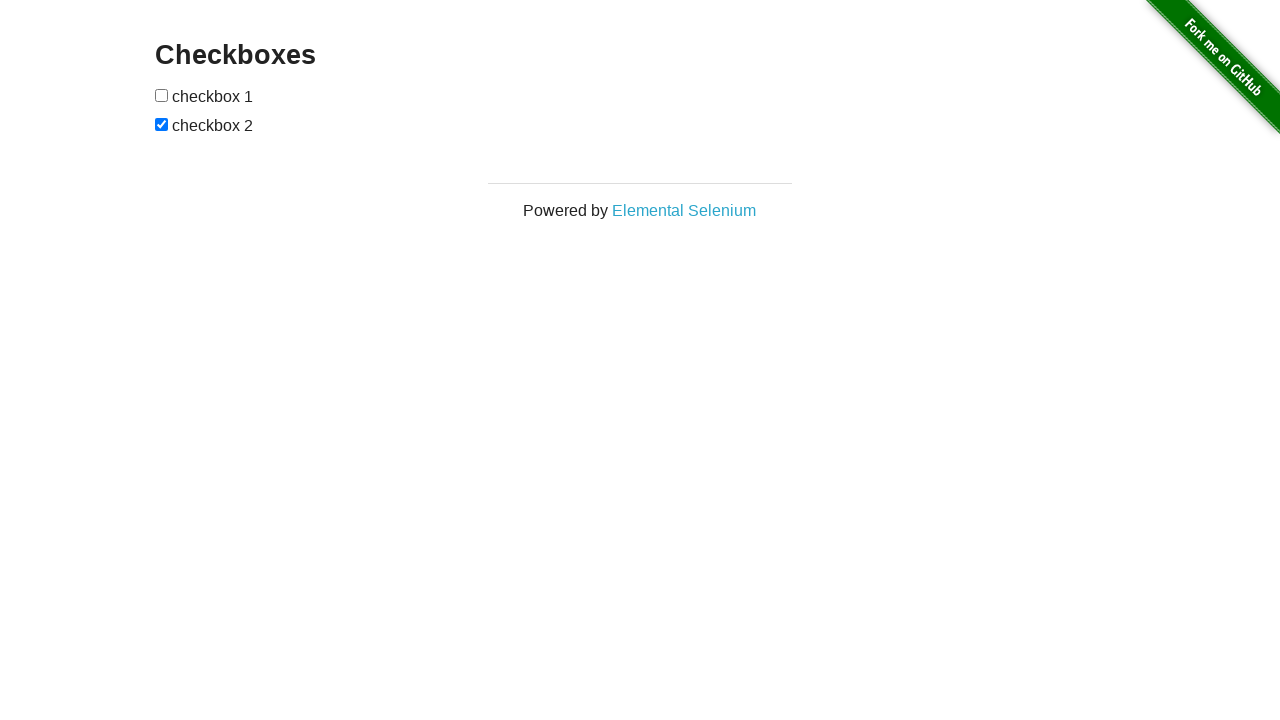

Located all checkboxes on the page
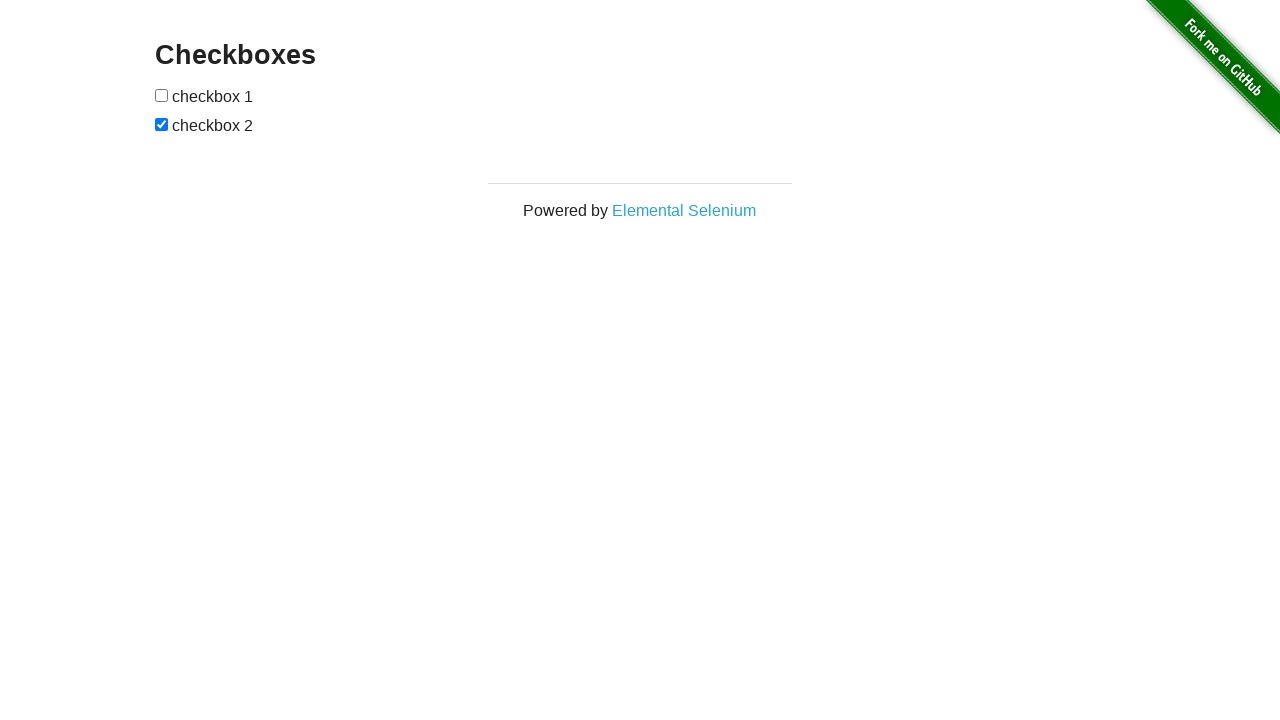

Found 2 checkboxes
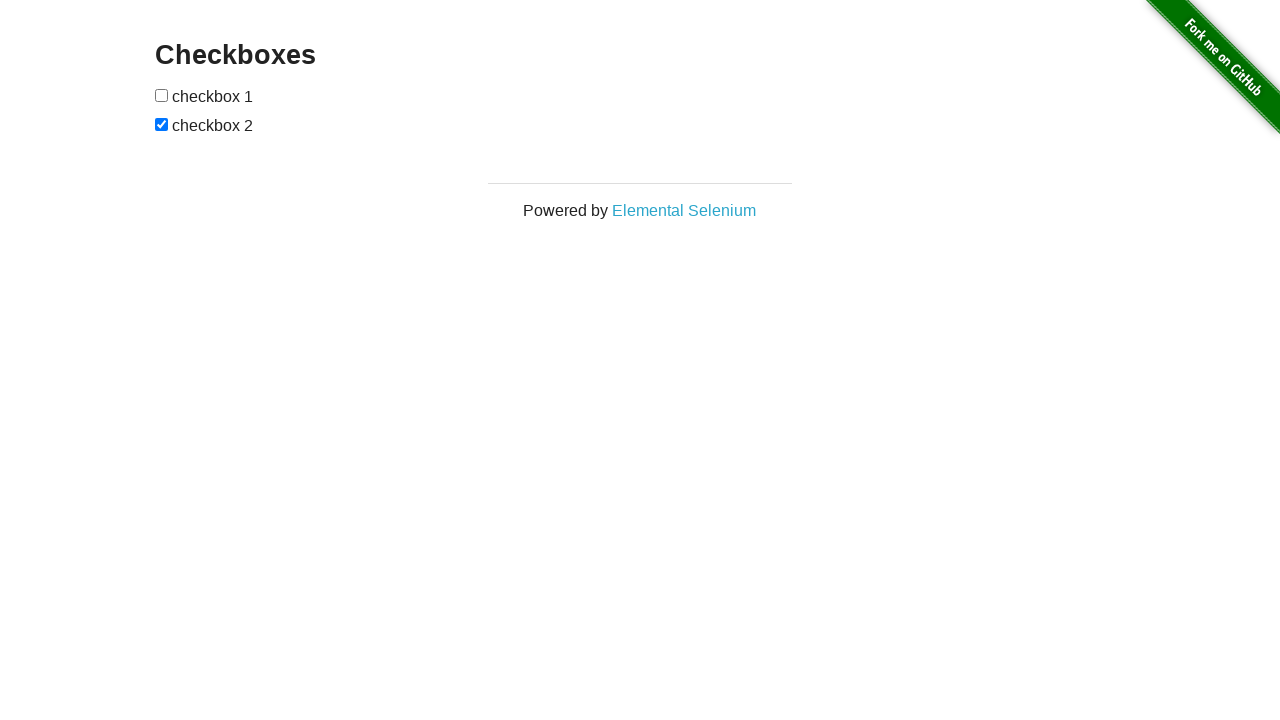

Toggled checkbox 1 at (162, 95) on #checkboxes input[type='checkbox'] >> nth=0
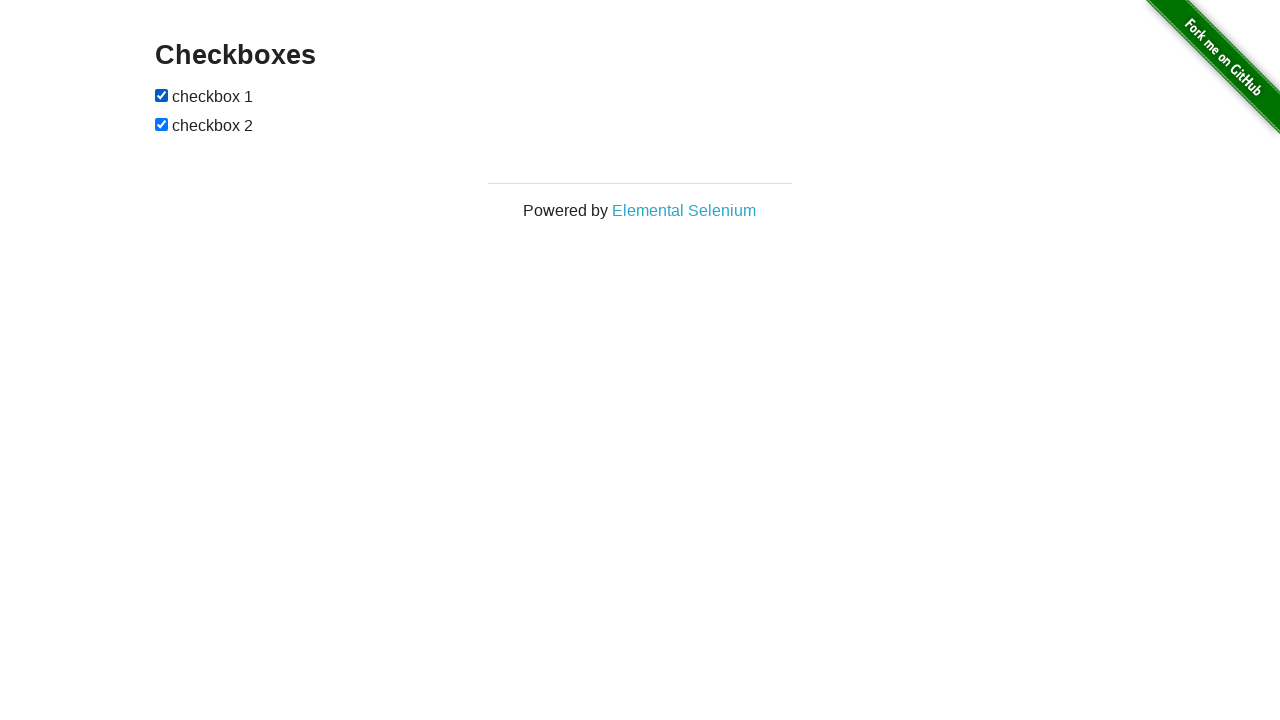

Toggled checkbox 2 at (162, 124) on #checkboxes input[type='checkbox'] >> nth=1
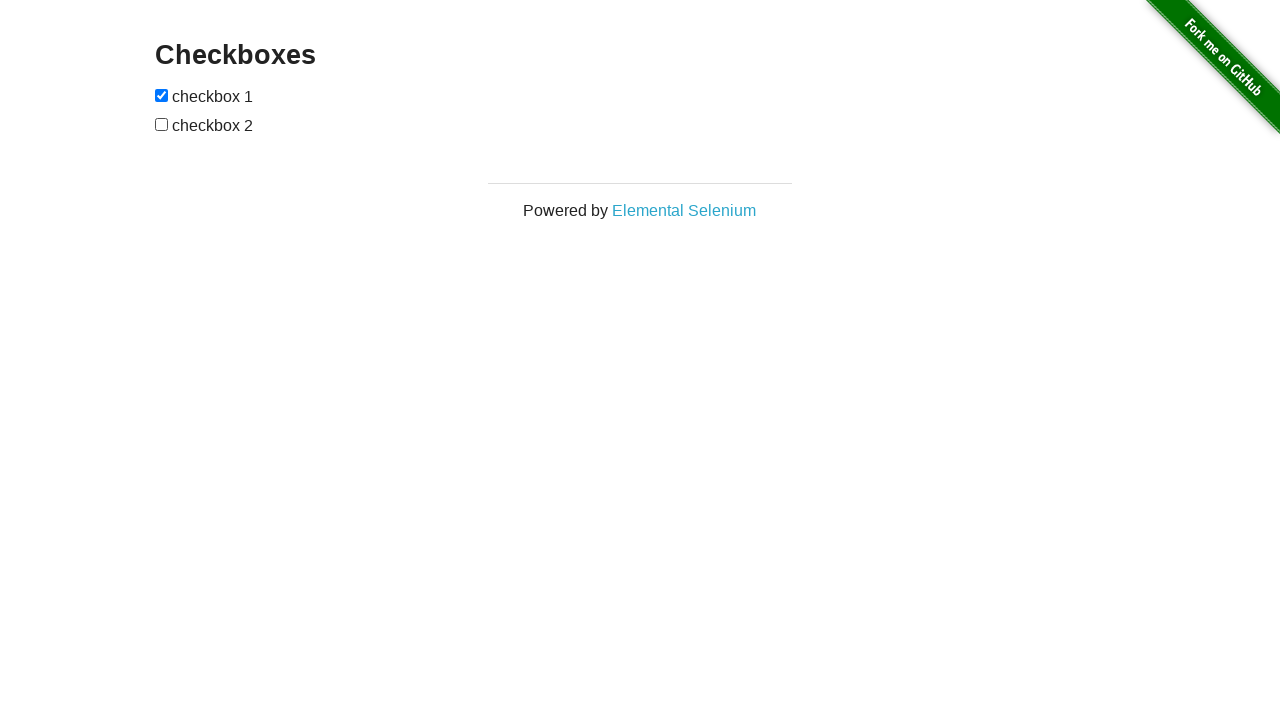

Clicked unchecked checkbox 2 at (162, 124) on #checkboxes input[type='checkbox'] >> nth=1
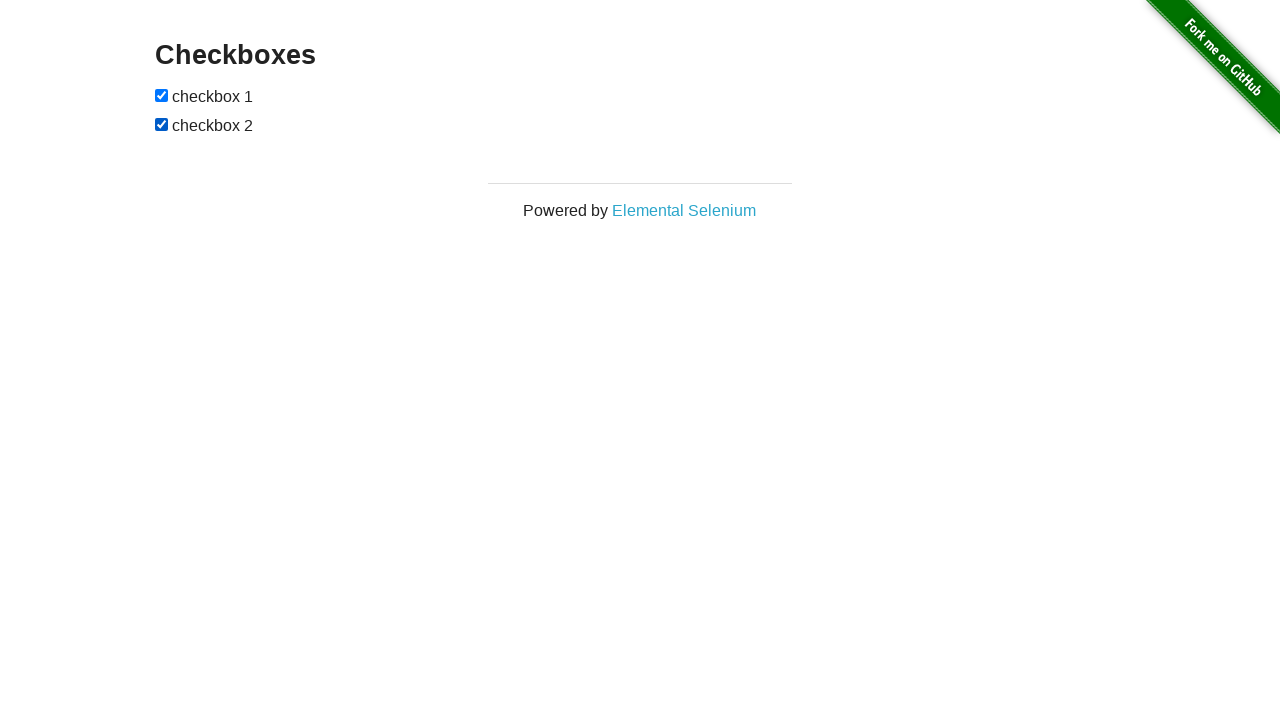

Unchecked checkbox 1 at (162, 95) on #checkboxes input[type='checkbox'] >> nth=0
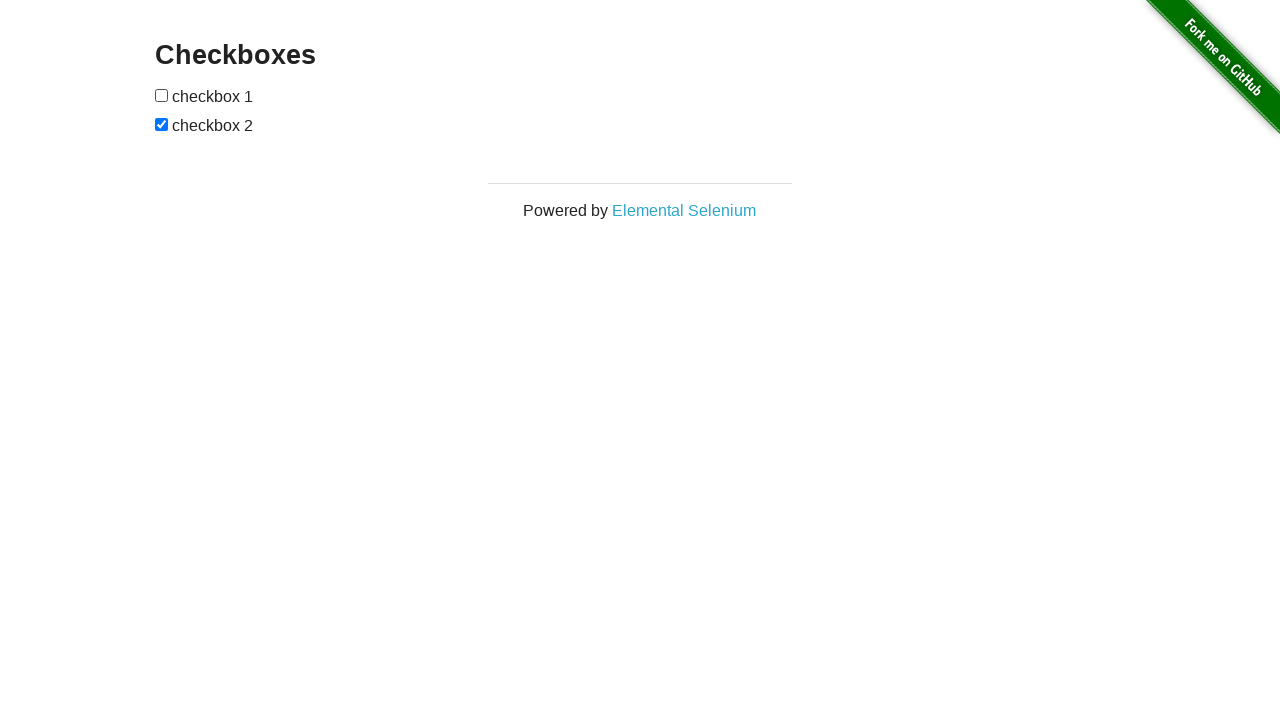

Unchecked checkbox 2 at (162, 124) on #checkboxes input[type='checkbox'] >> nth=1
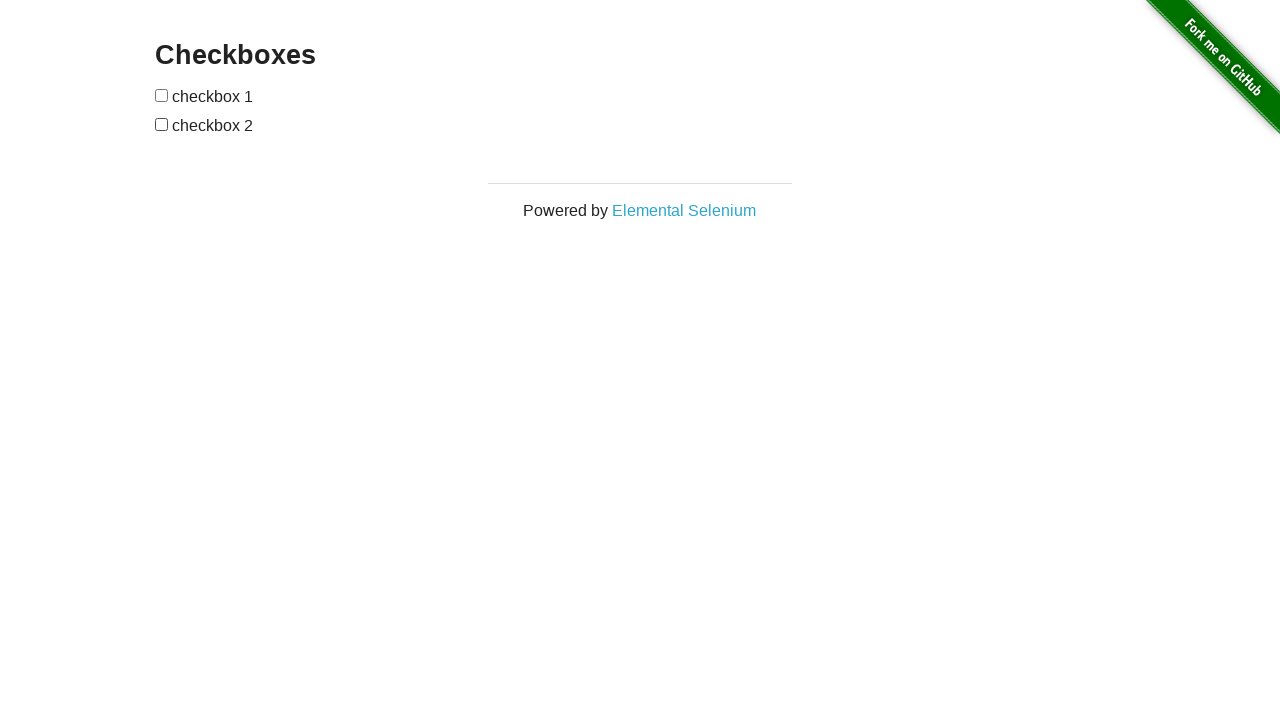

Footer link became visible
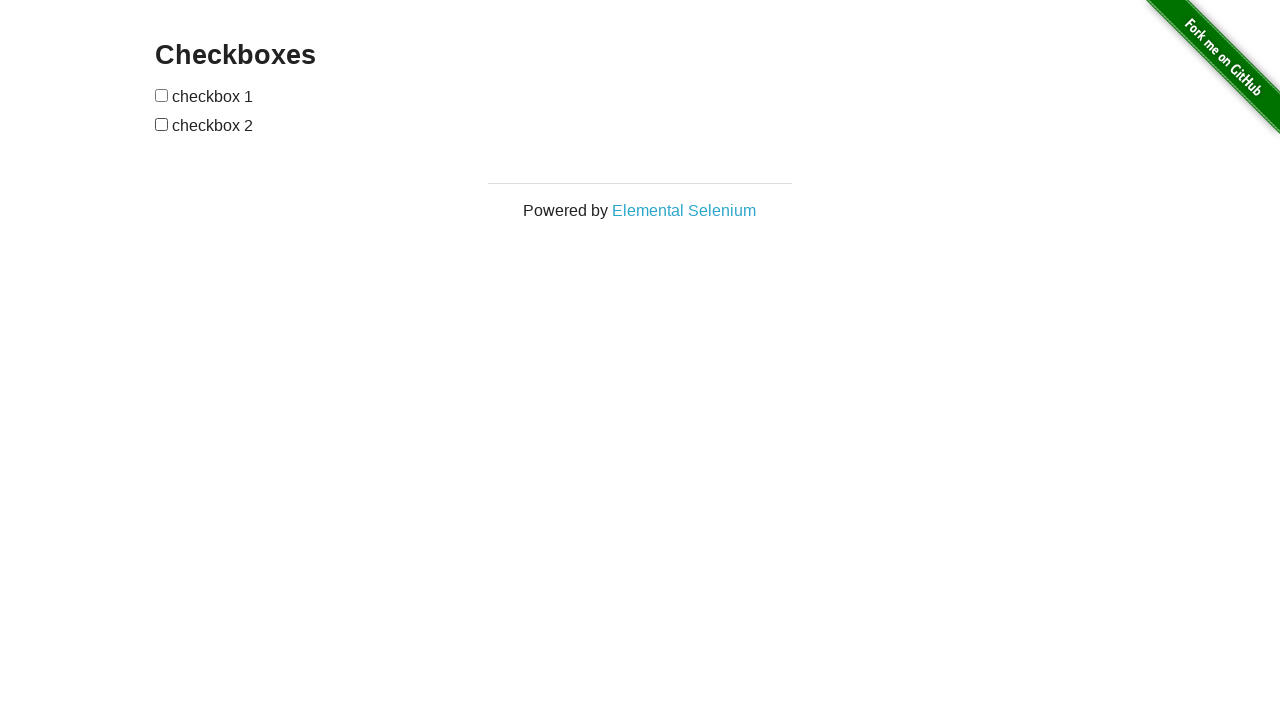

Clicked footer link at (684, 210) on #page-footer a
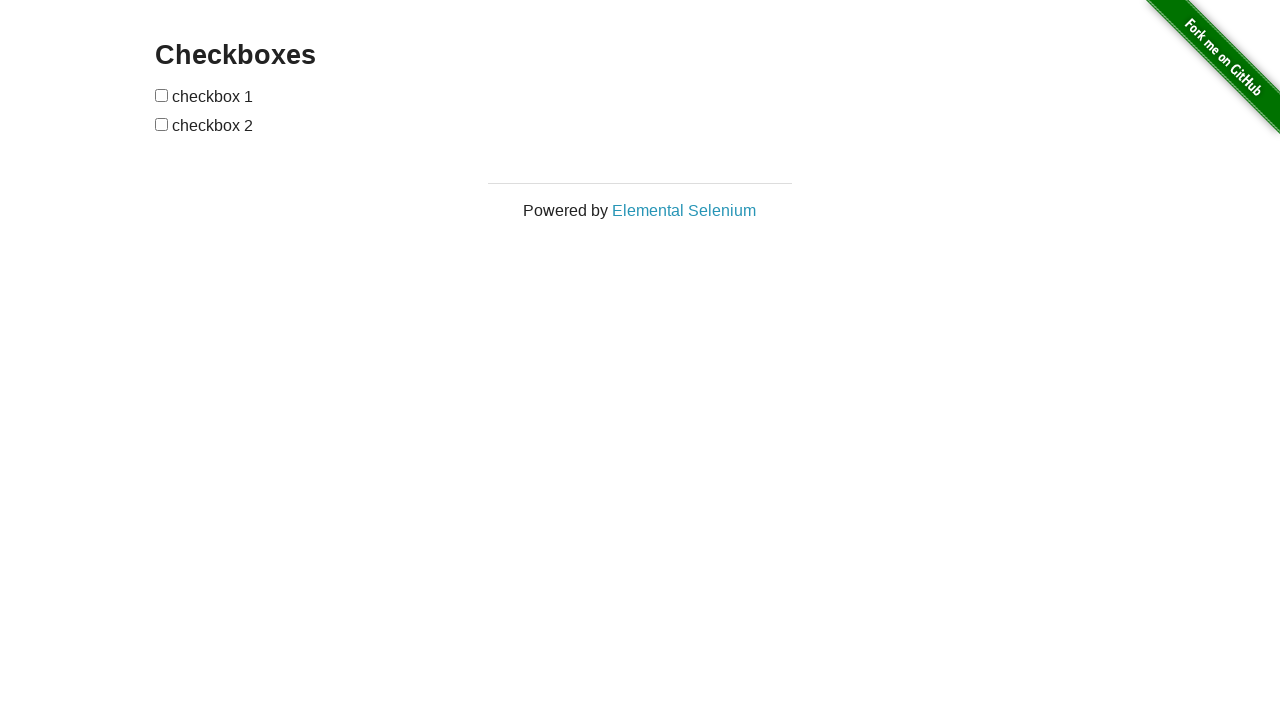

Navigated back to checkboxes page
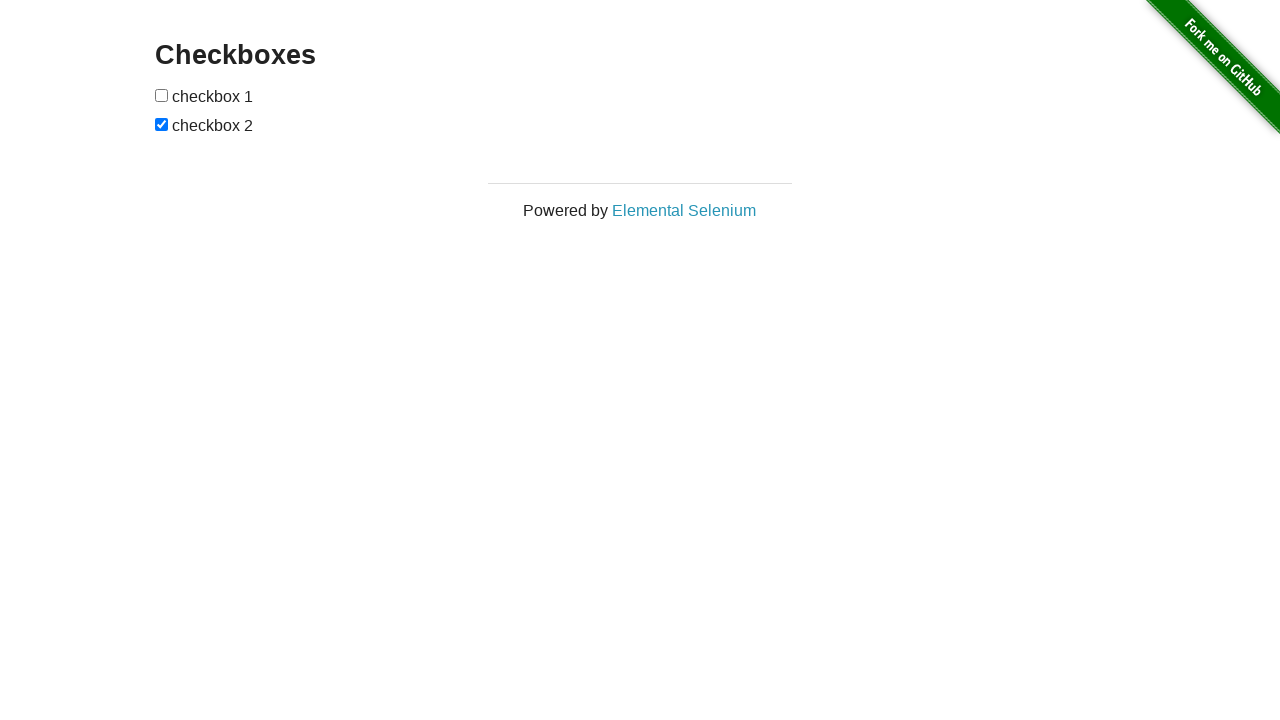

GitHub ribbon link became visible
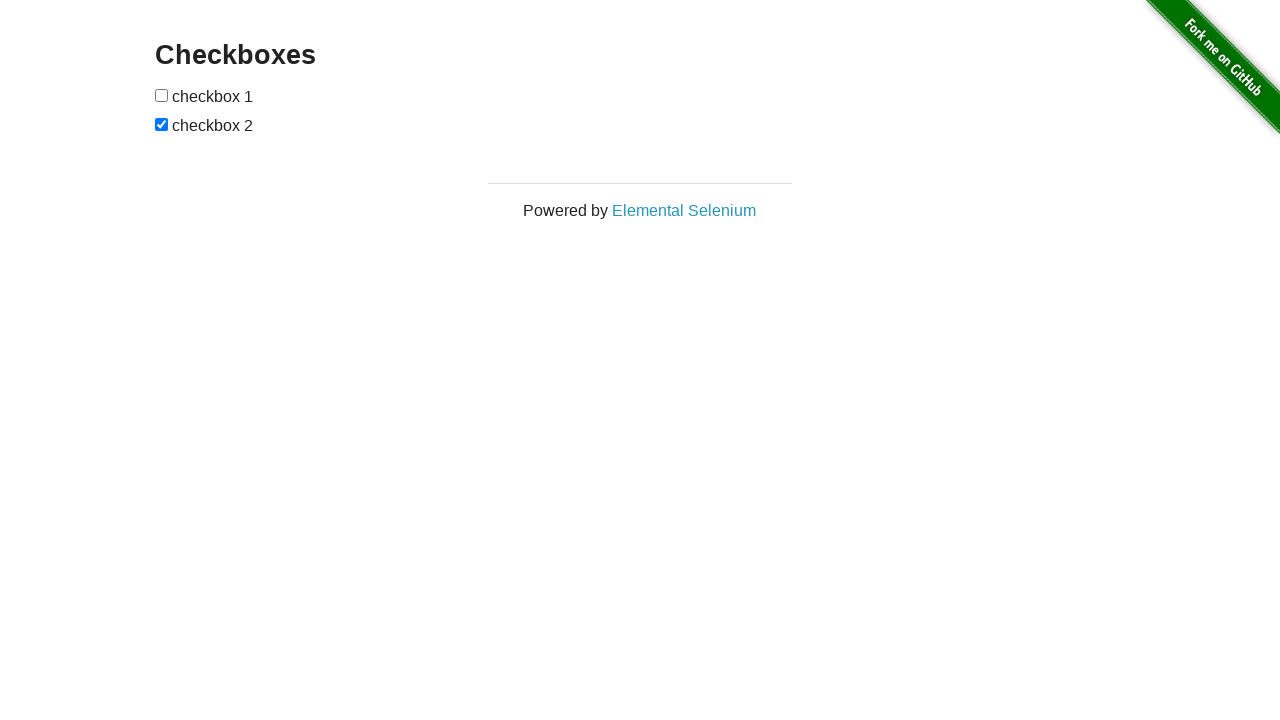

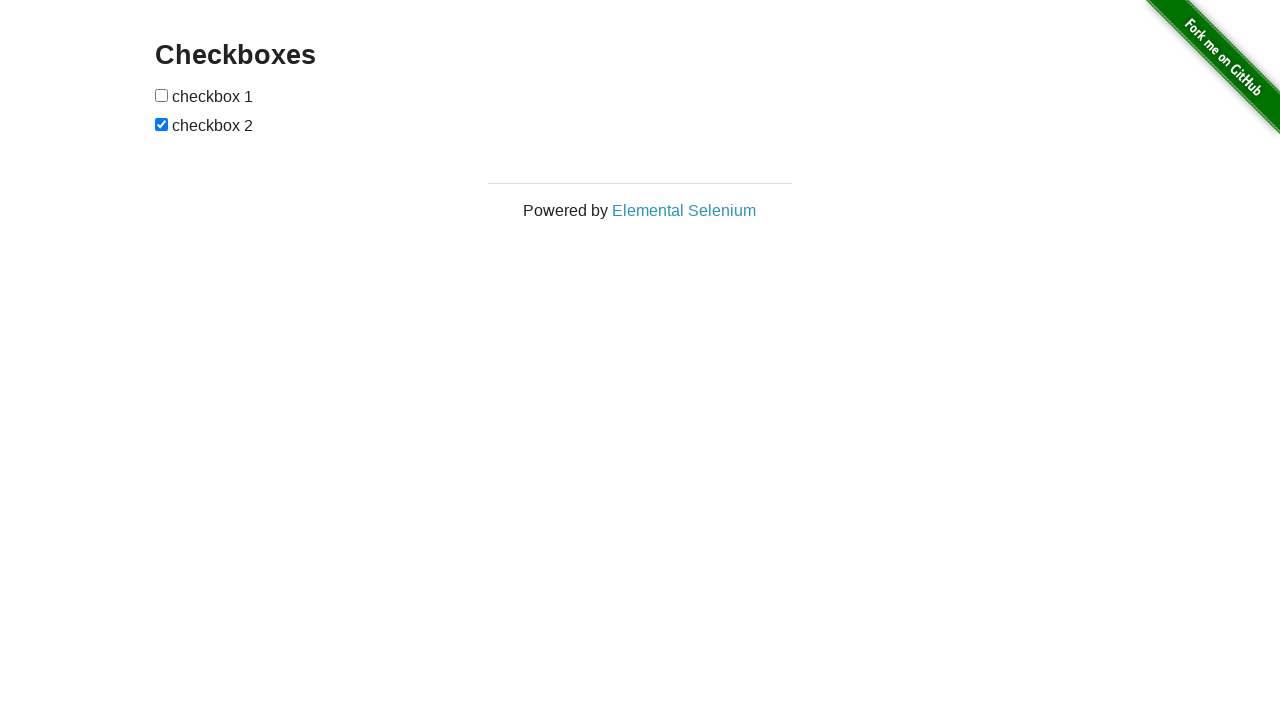